Tests the add/remove elements functionality by adding multiple elements and then removing some of them

Starting URL: http://the-internet.herokuapp.com

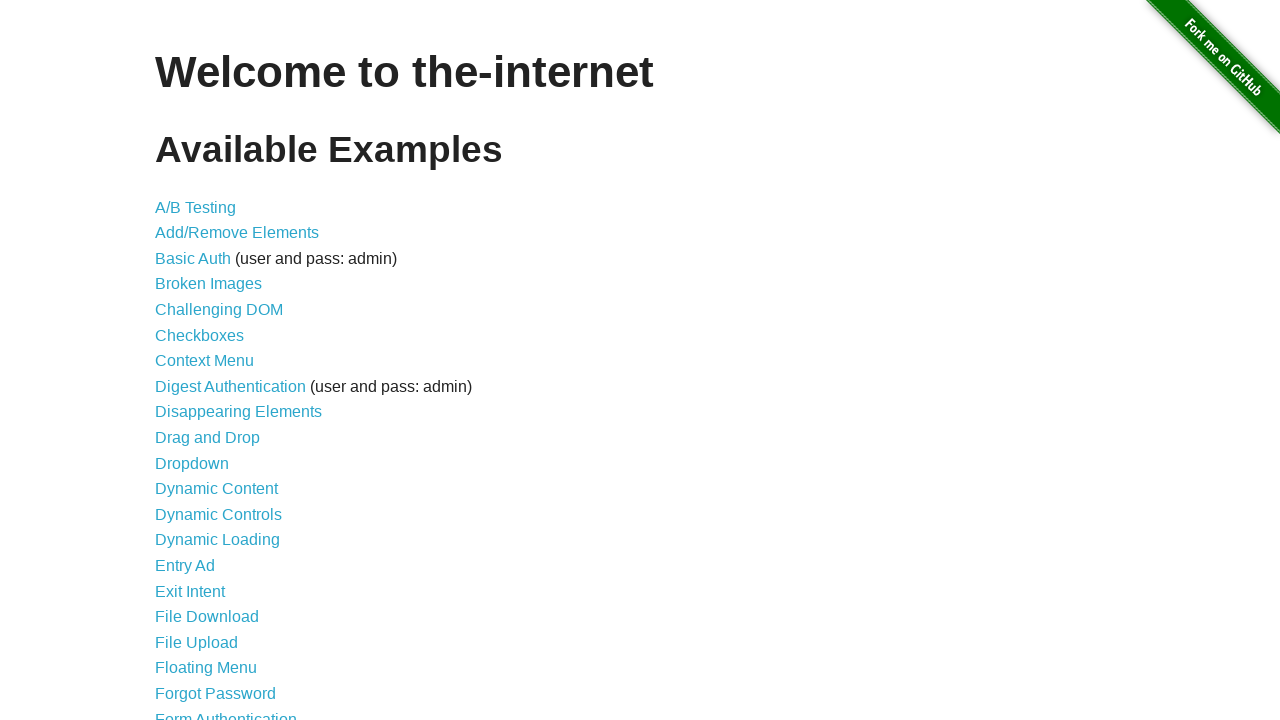

Clicked on Add/Remove Elements link at (237, 233) on text='Add/Remove Elements'
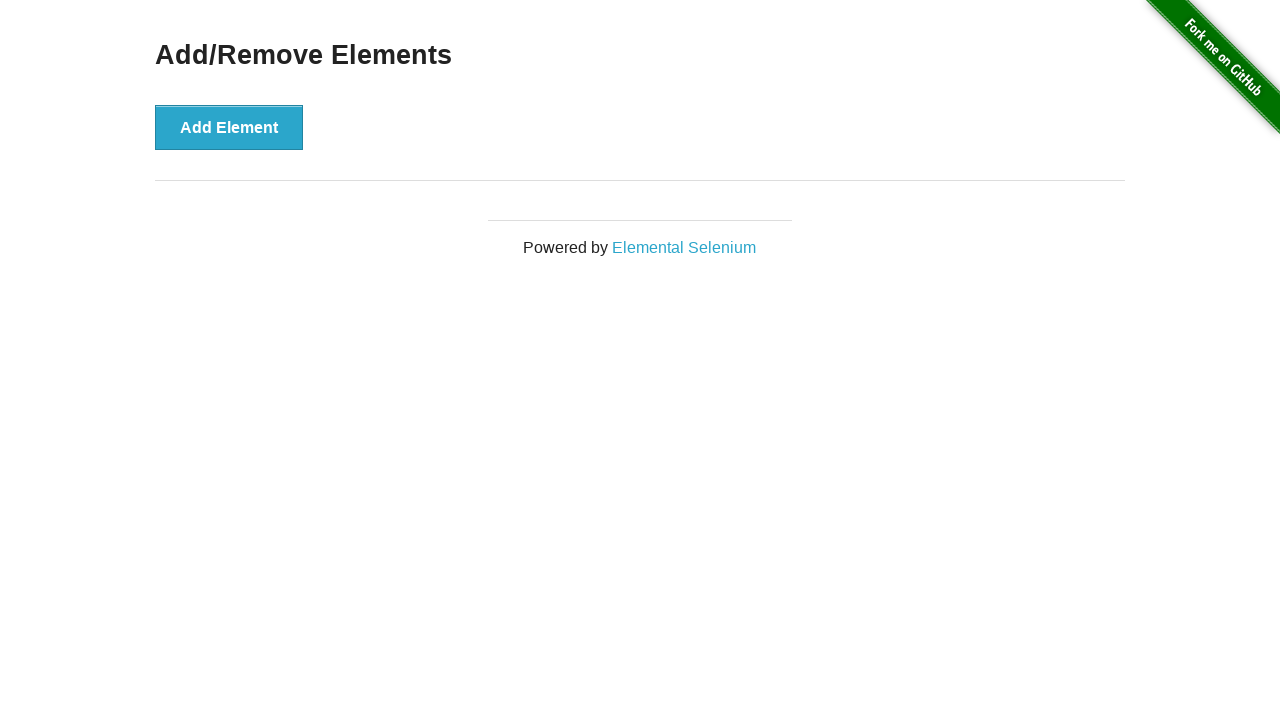

Add Element button is now visible
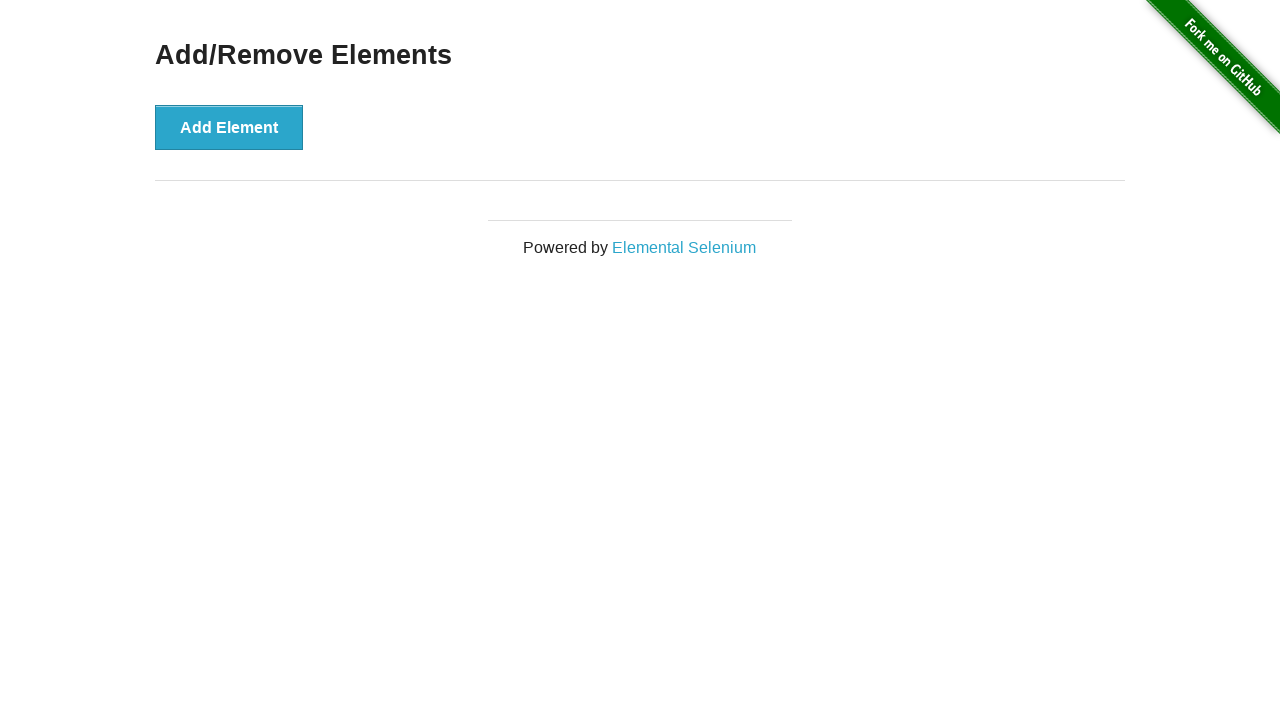

Added element 1 of 5 at (229, 127) on button:has-text('Add Element')
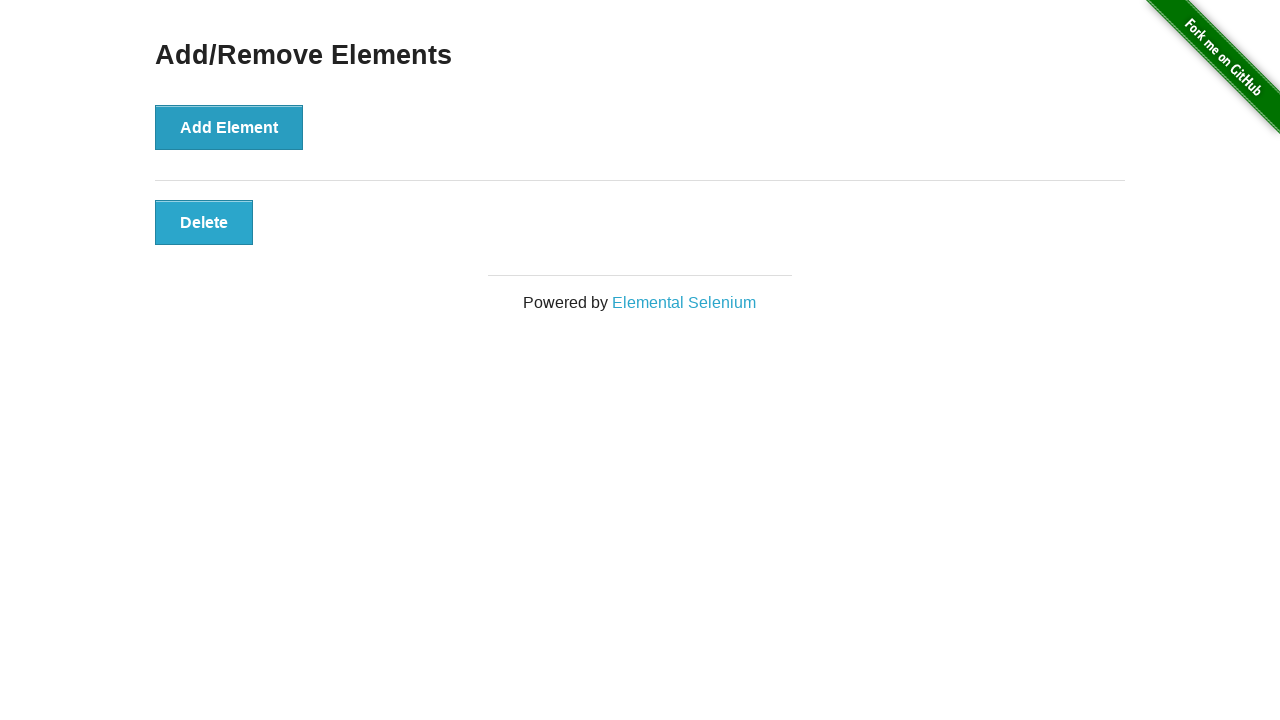

Added element 2 of 5 at (229, 127) on button:has-text('Add Element')
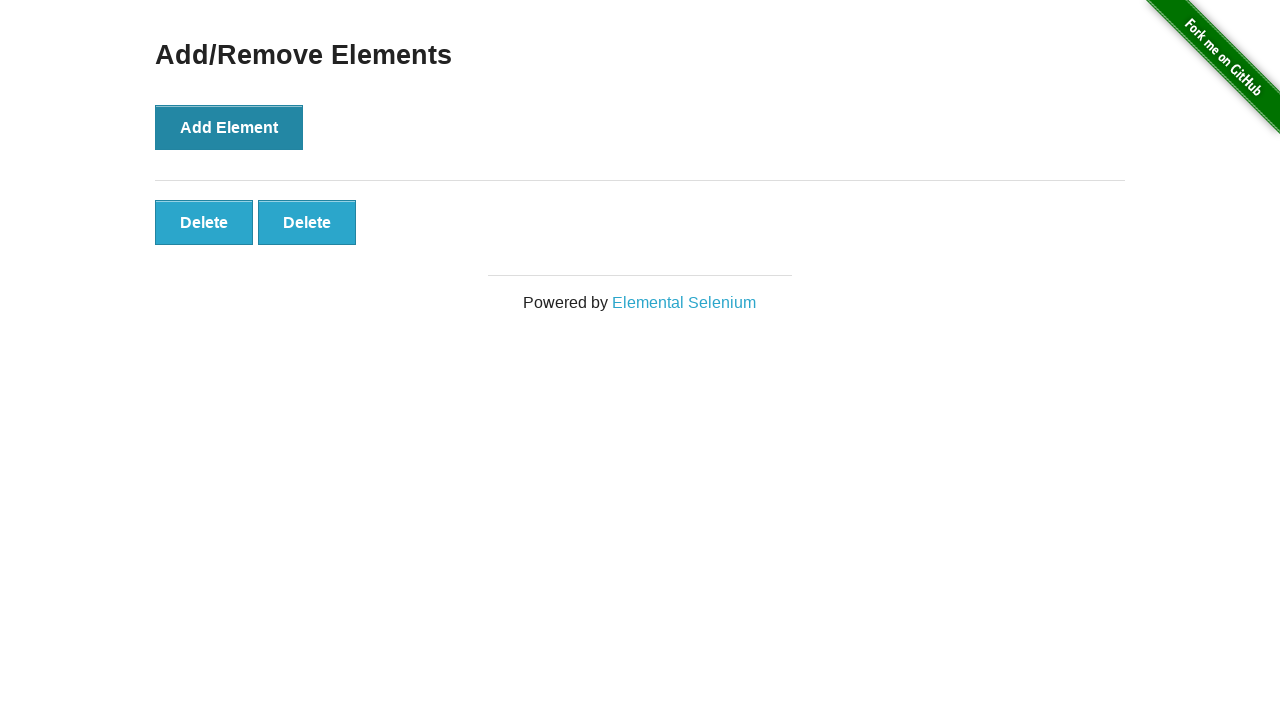

Added element 3 of 5 at (229, 127) on button:has-text('Add Element')
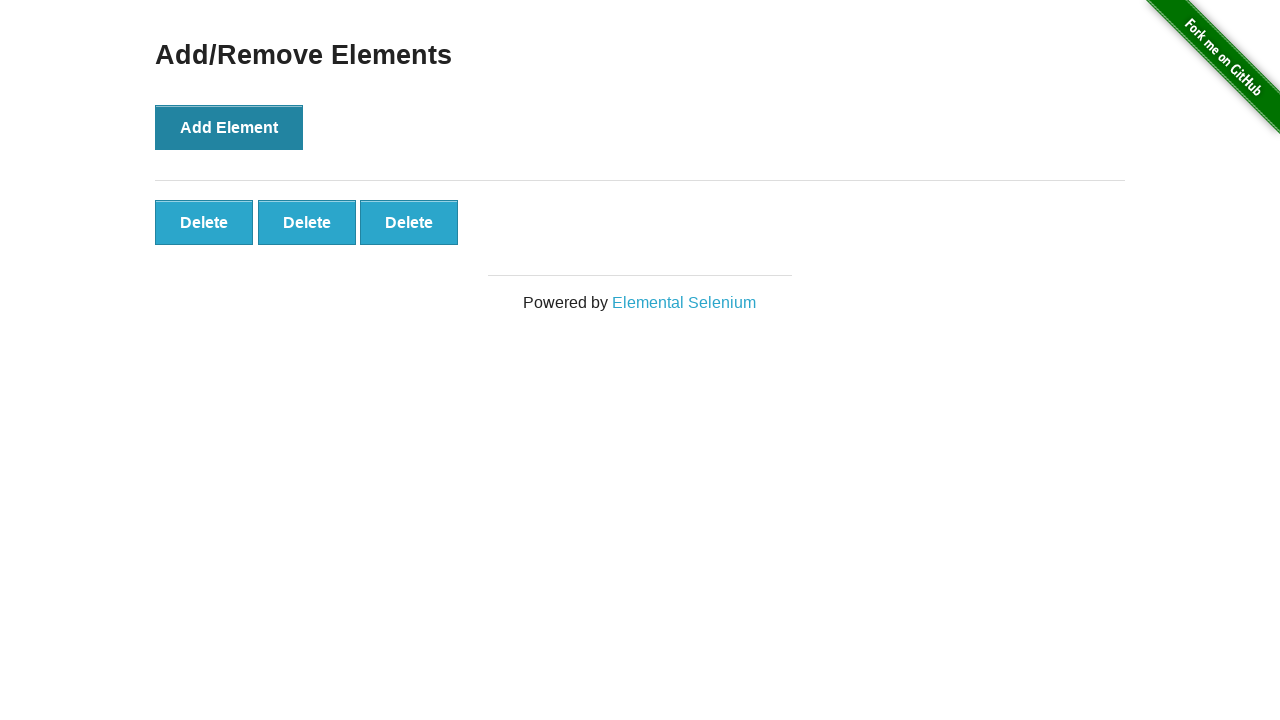

Added element 4 of 5 at (229, 127) on button:has-text('Add Element')
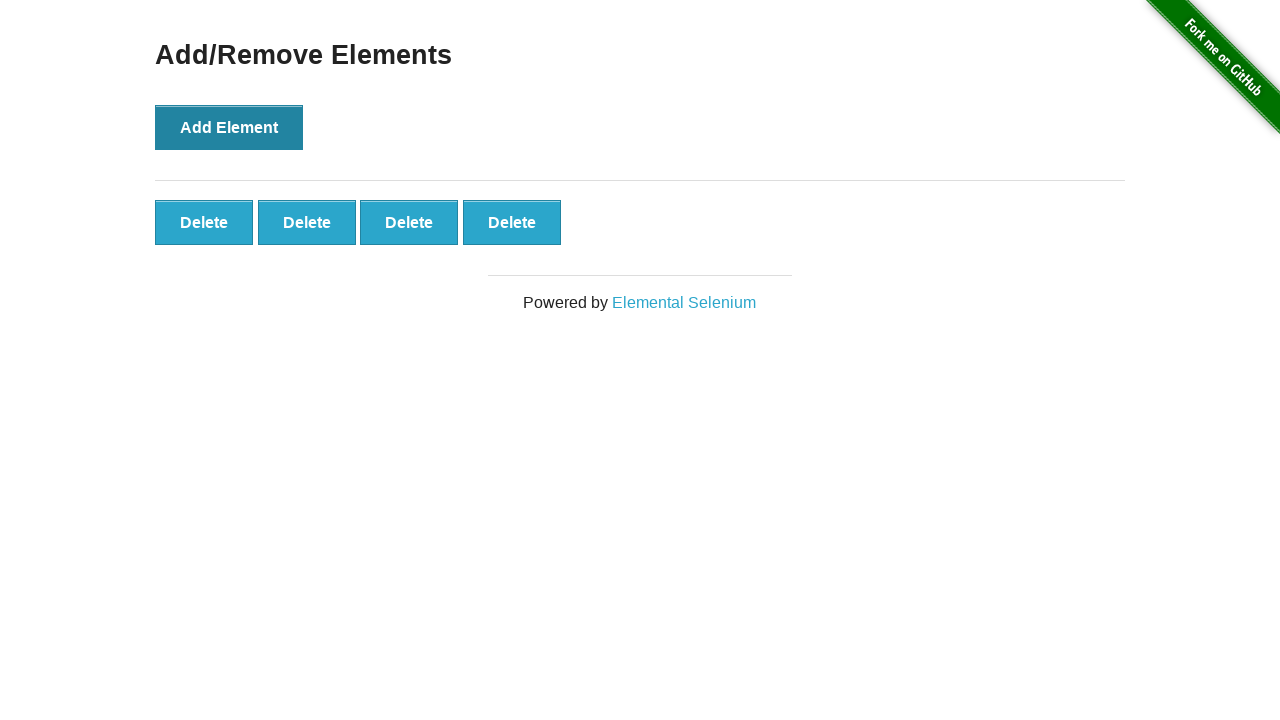

Added element 5 of 5 at (229, 127) on button:has-text('Add Element')
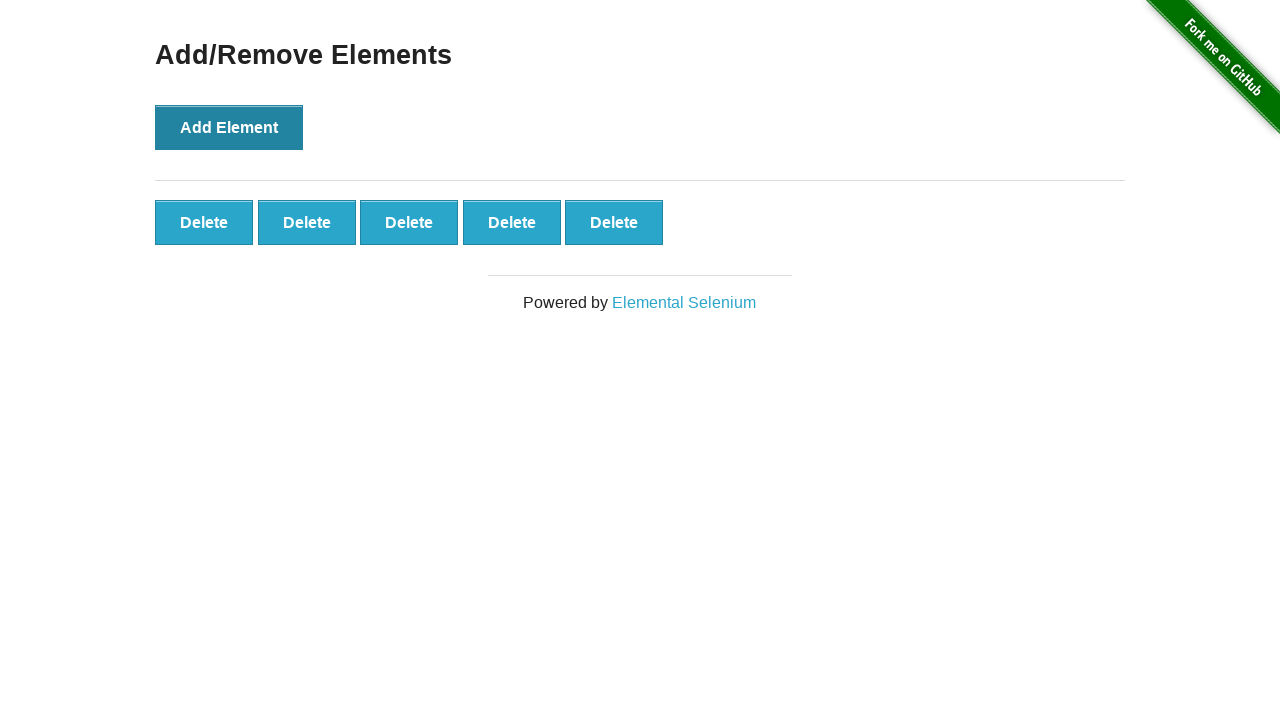

Removed element 1 of 2 at (204, 222) on button:has-text('Delete') >> nth=0
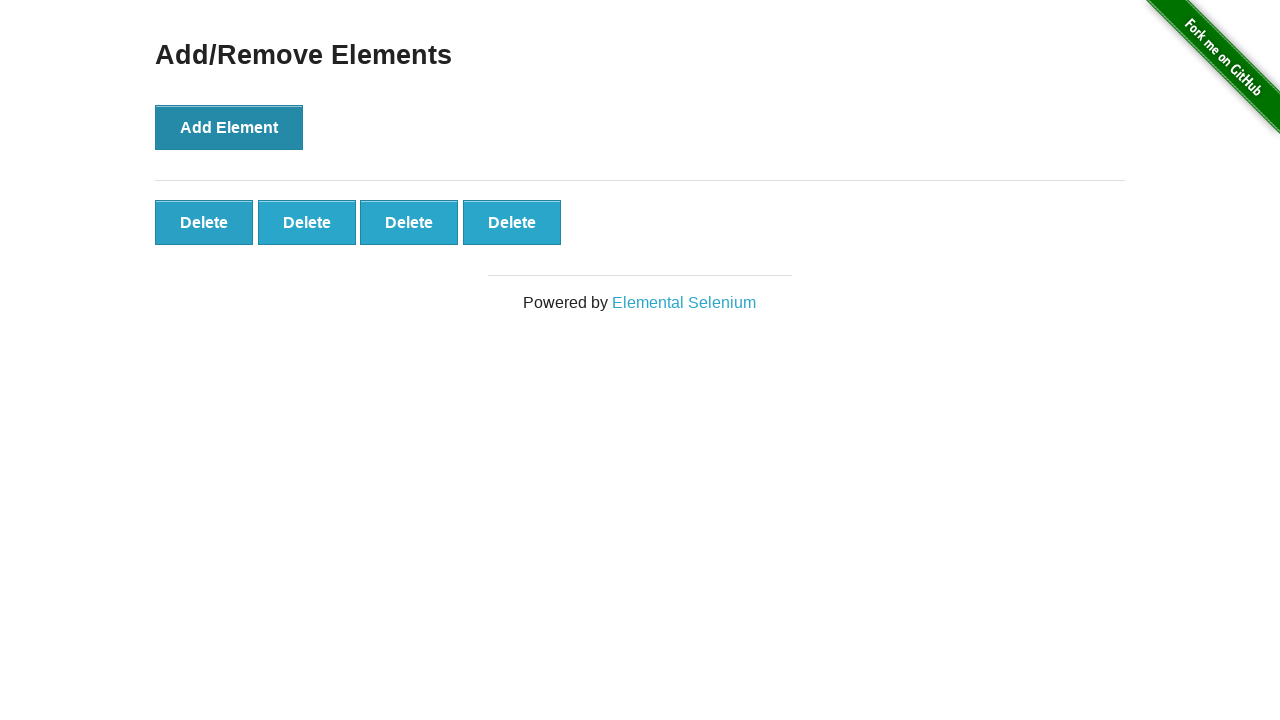

Removed element 2 of 2 at (204, 222) on button:has-text('Delete') >> nth=0
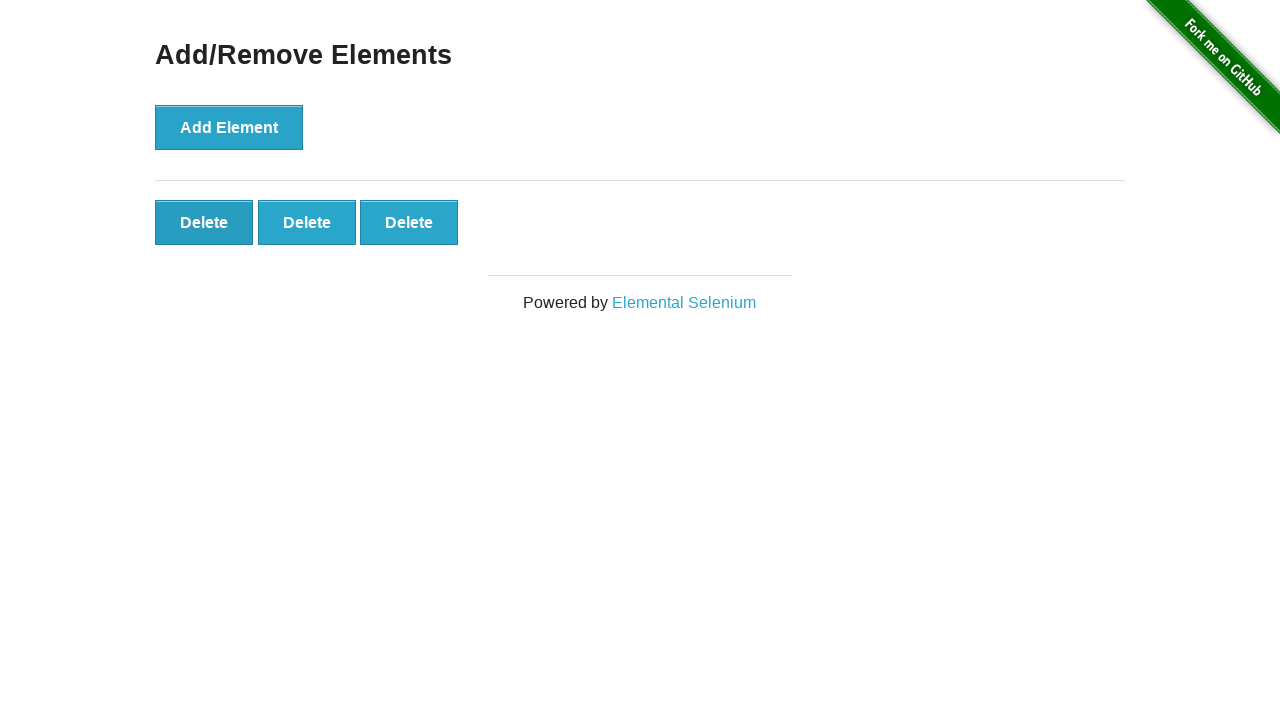

Verified remaining Delete buttons are present
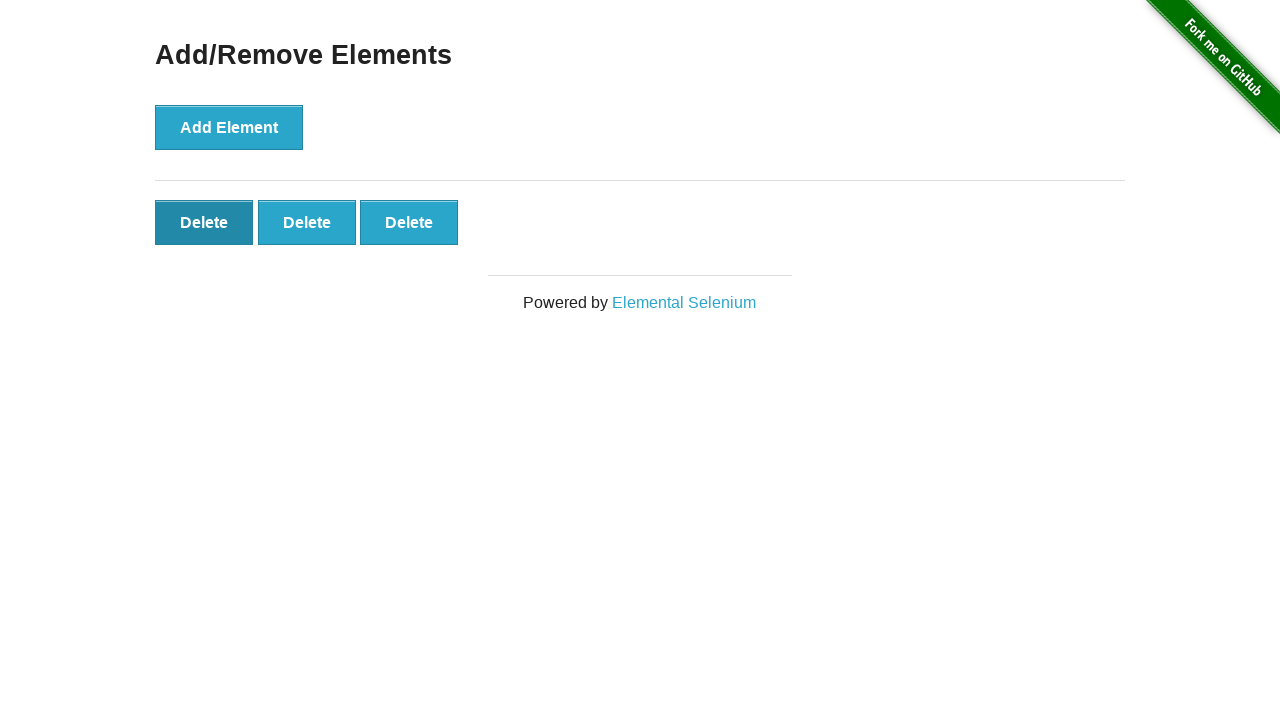

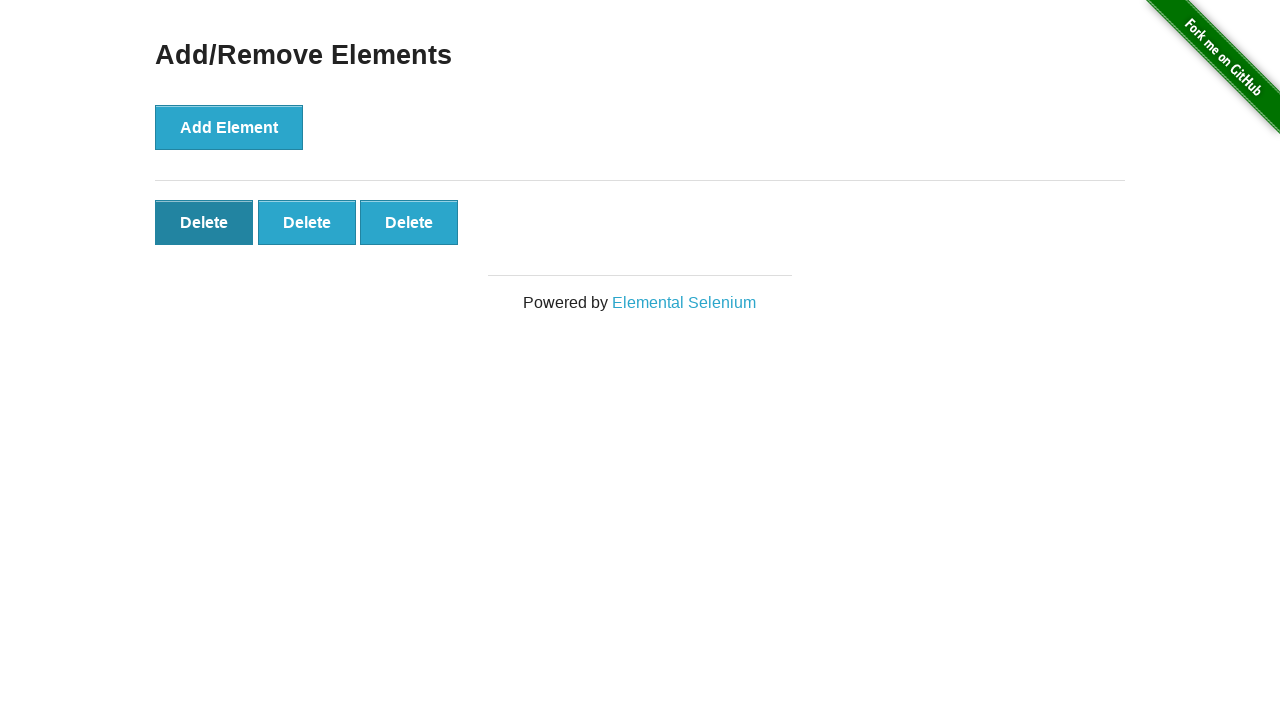